Tests a free web proxy service by entering a website URL into the proxy form and submitting it to load the site through the proxy

Starting URL: https://plainproxies.com/resources/free-web-proxy

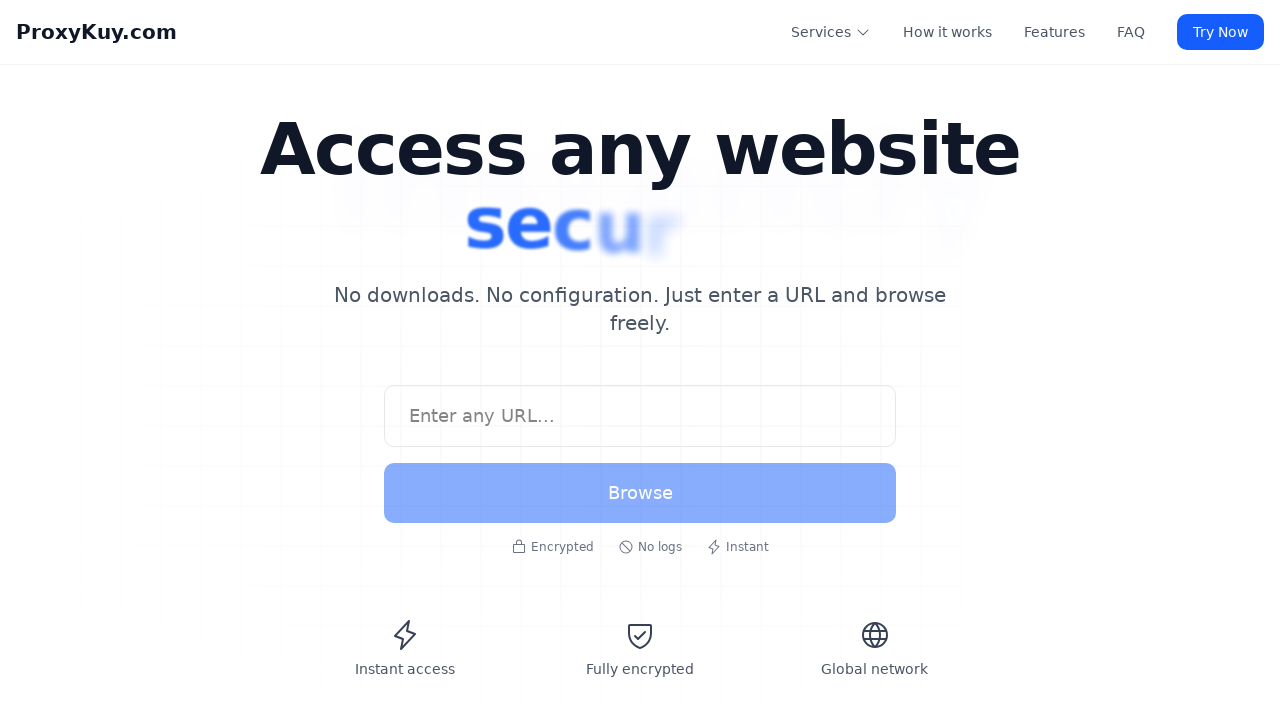

Filled proxy input field with 'https://www.example.com' on section form input
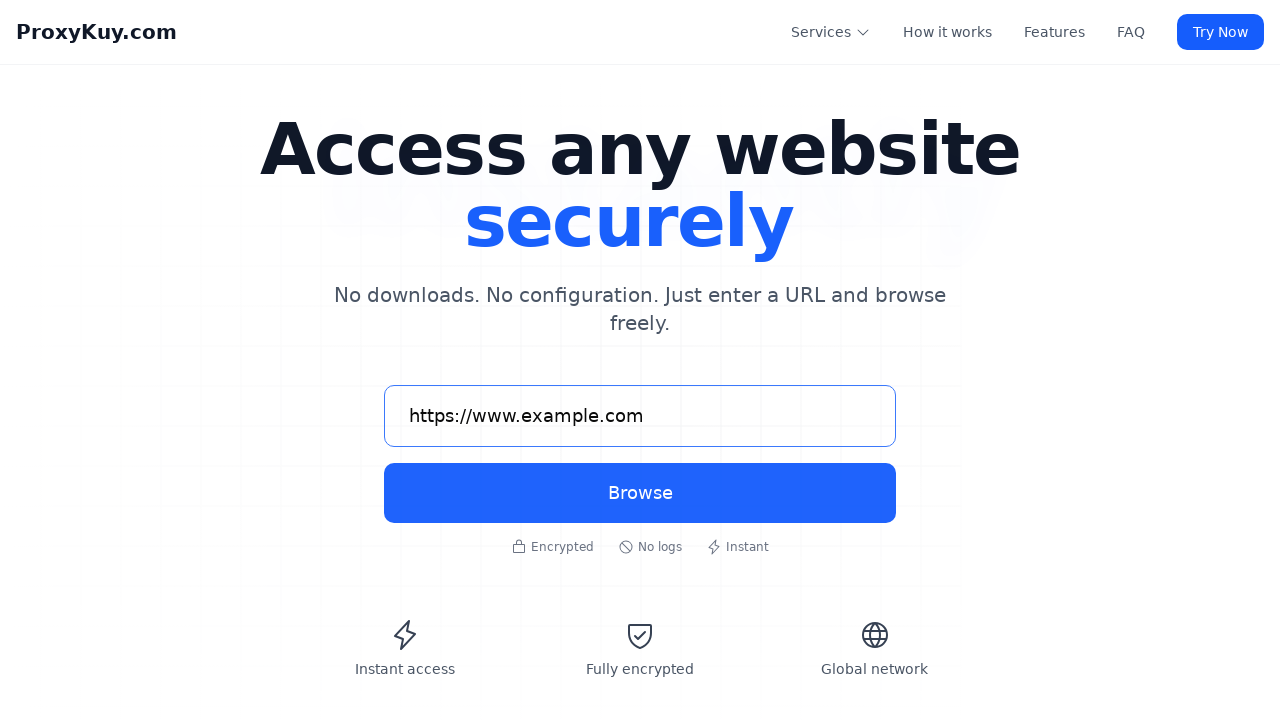

Clicked submit button to load website through proxy at (640, 493) on section form button
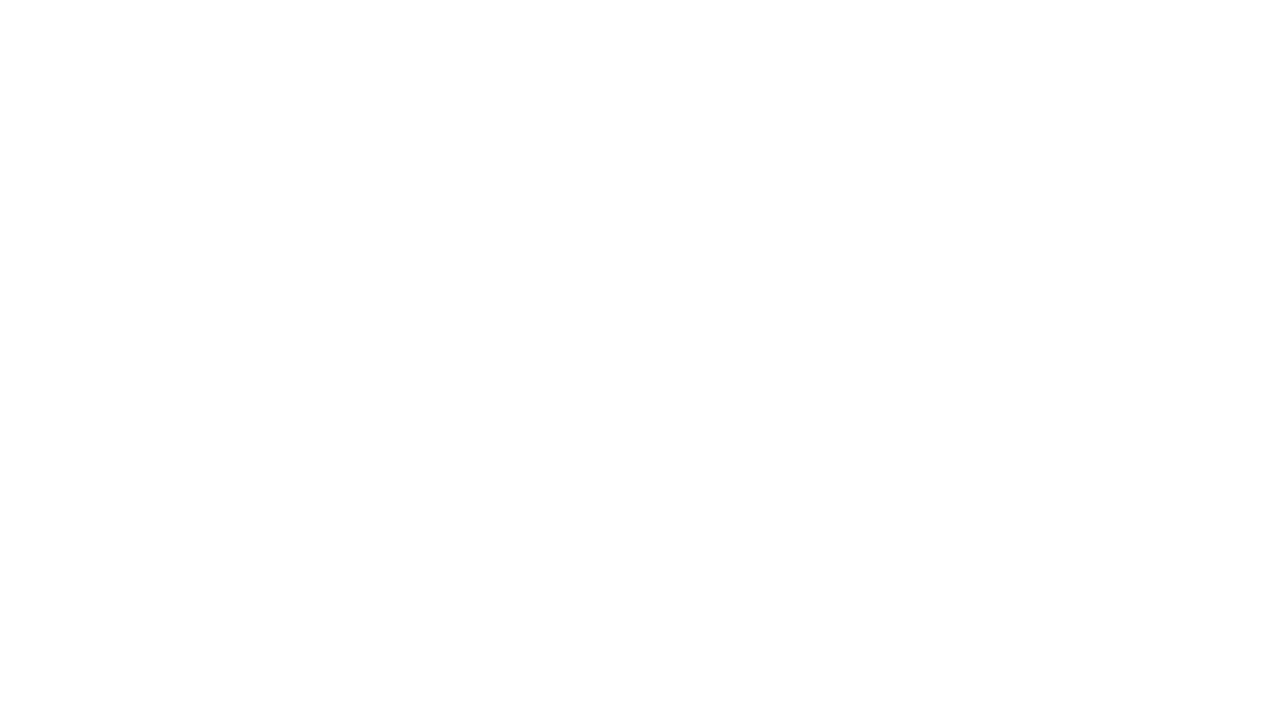

Waited 5 seconds for proxy to process the request
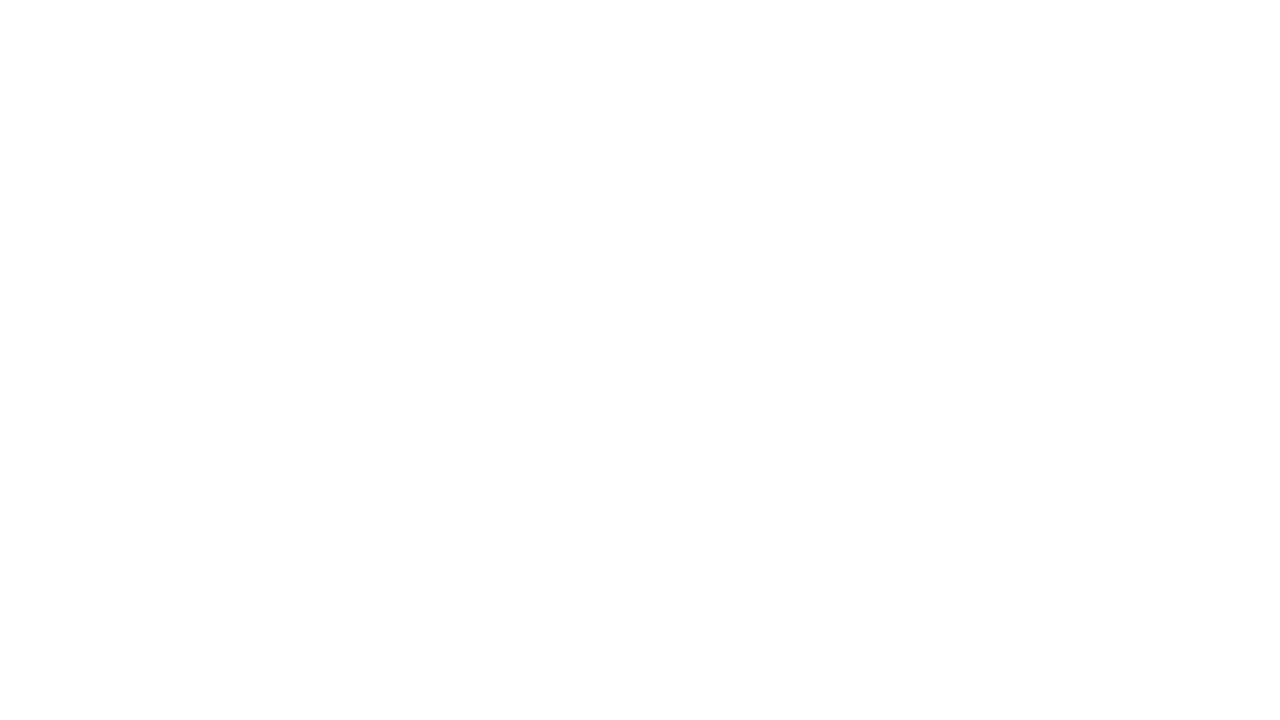

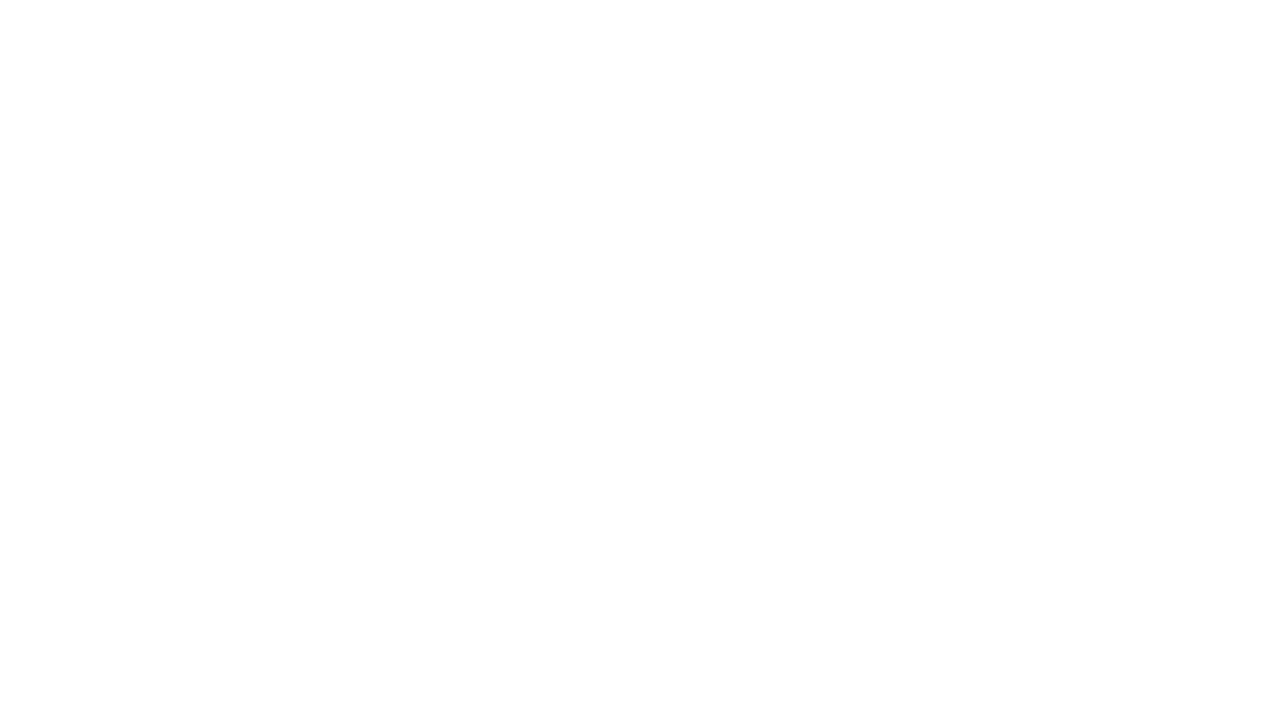